Tests keyboard events on a text box form by filling fields, using copy/paste keyboard shortcuts to copy content from current address to permanent address, and submitting the form

Starting URL: https://demoqa.com/text-box

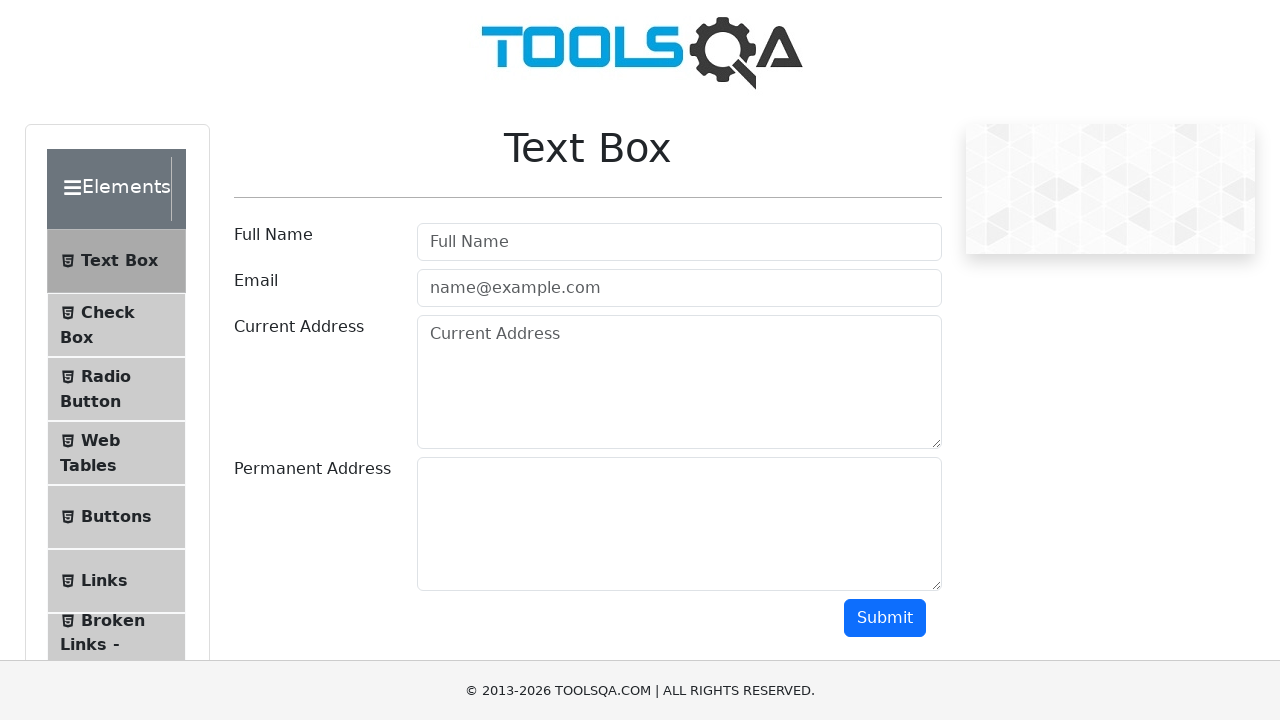

Filled full name field with 'test' on #userName
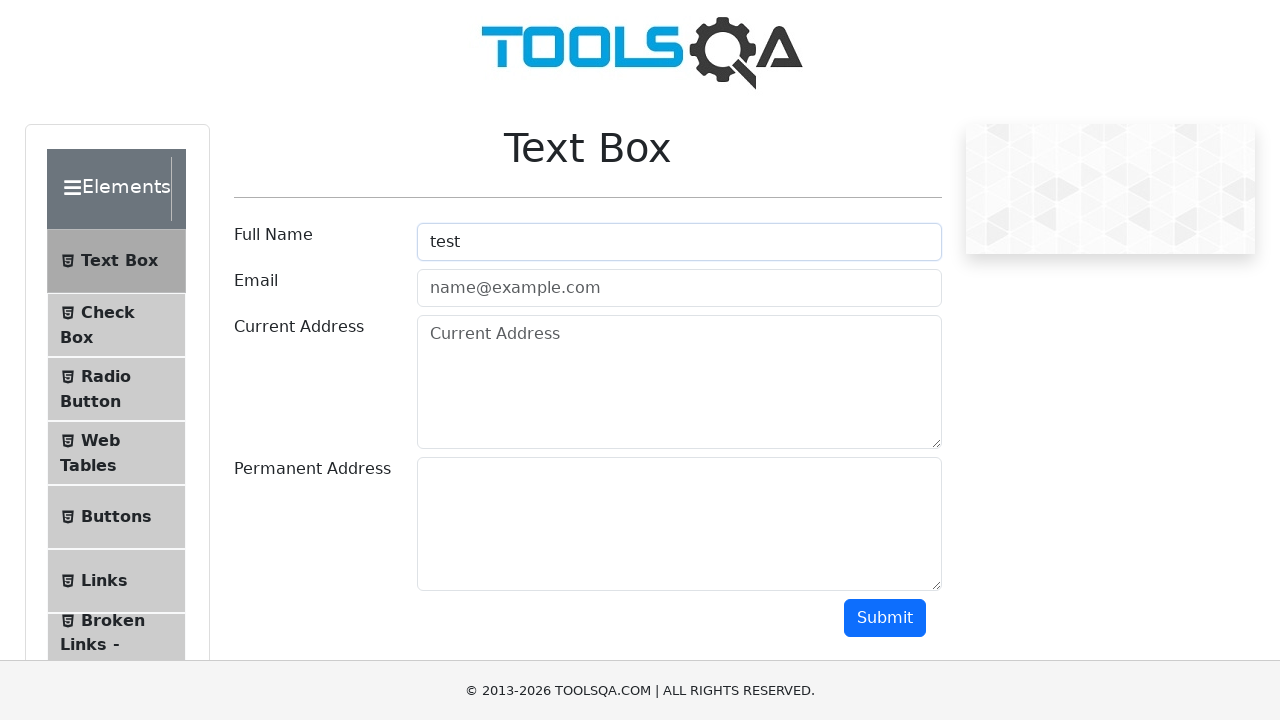

Filled email field with 'ahmedbnh01@gmail.com' on #userEmail
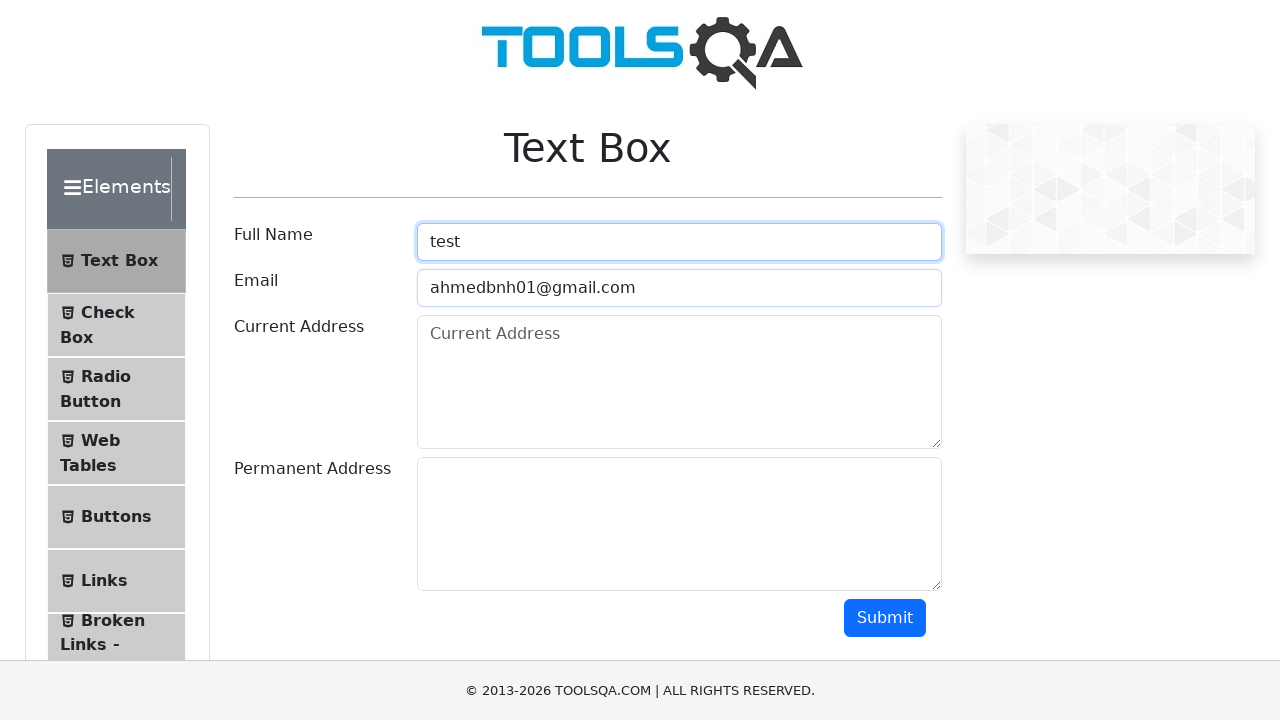

Filled current address field with 'Ariana Ennacer' on #currentAddress
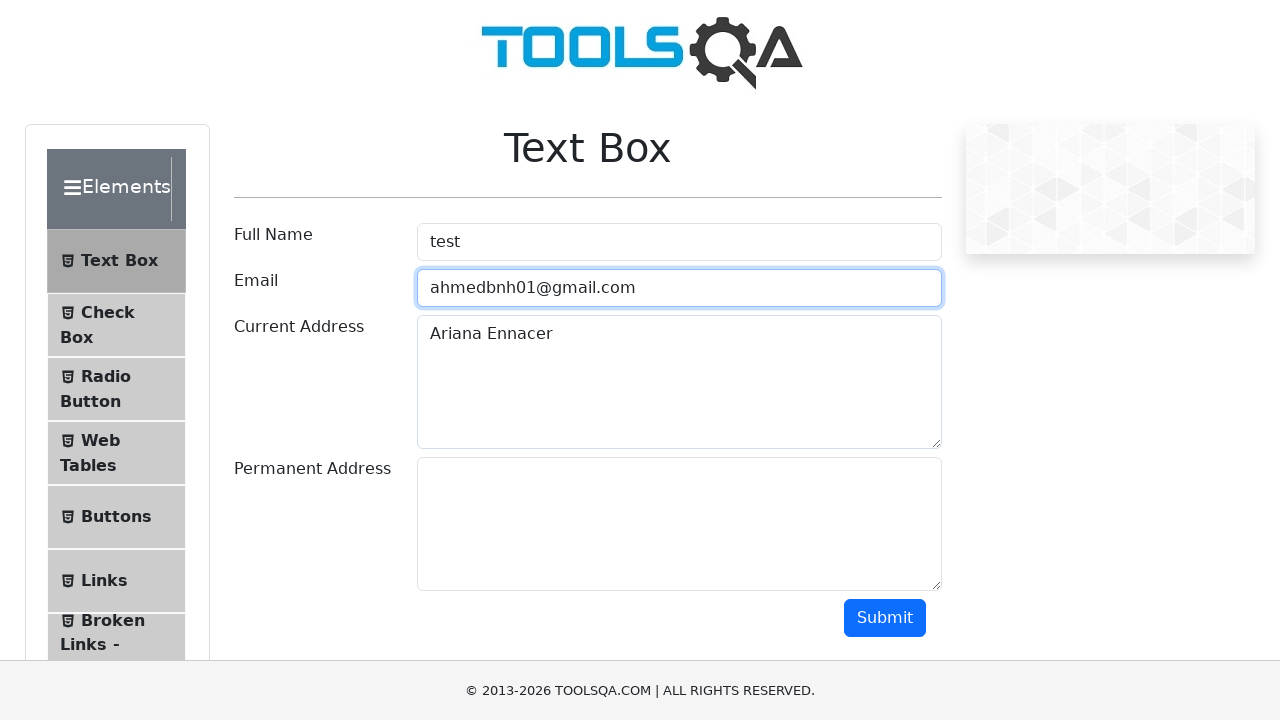

Clicked on current address field at (679, 382) on #currentAddress
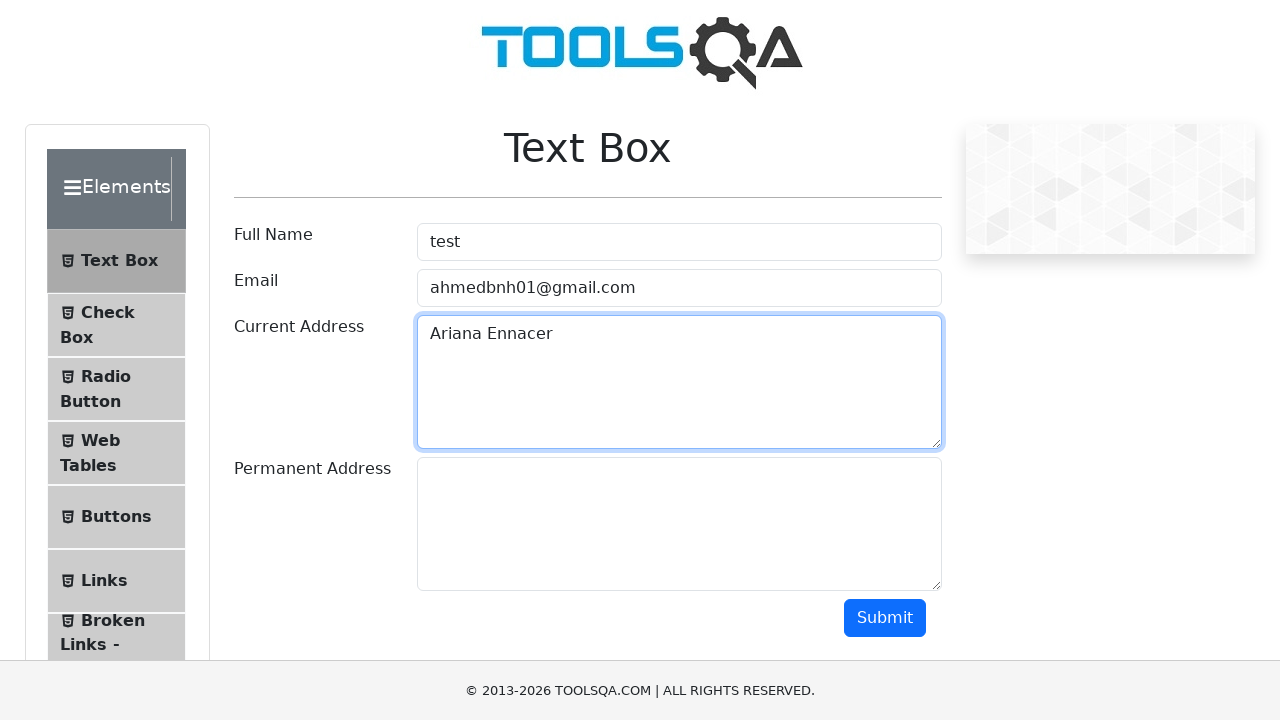

Selected all text in current address field using Ctrl+A
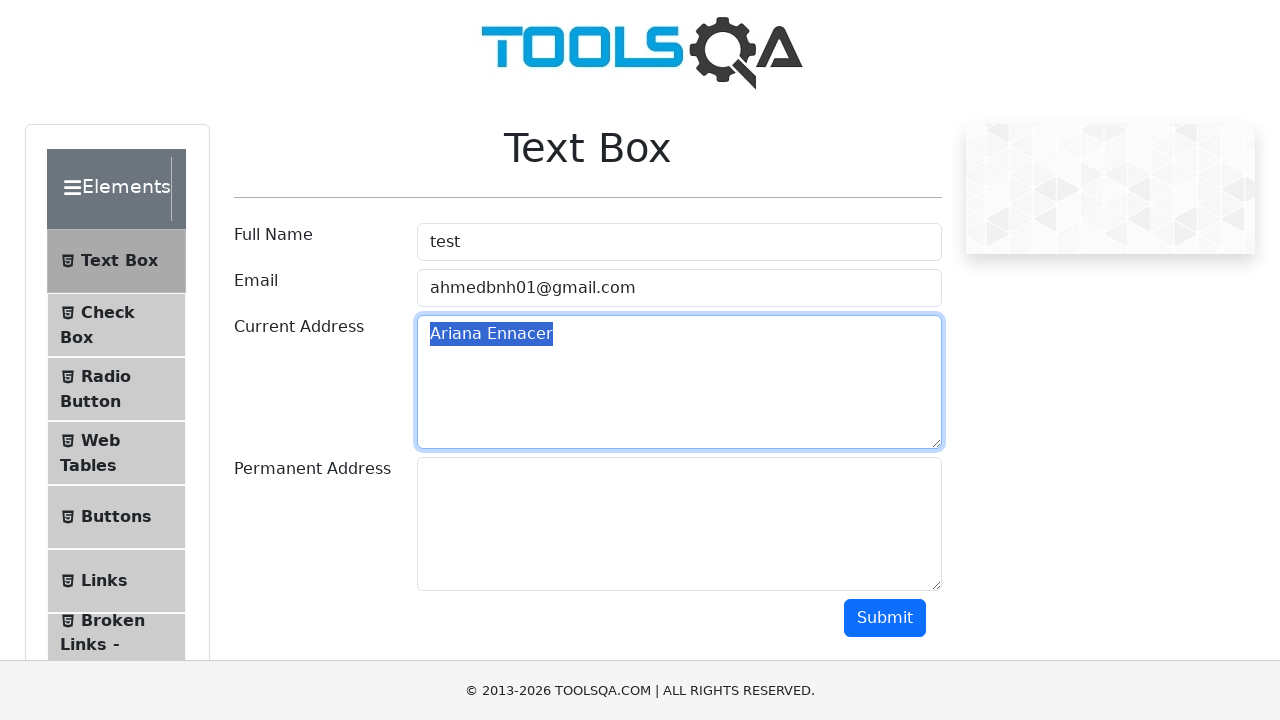

Copied selected text from current address using Ctrl+C
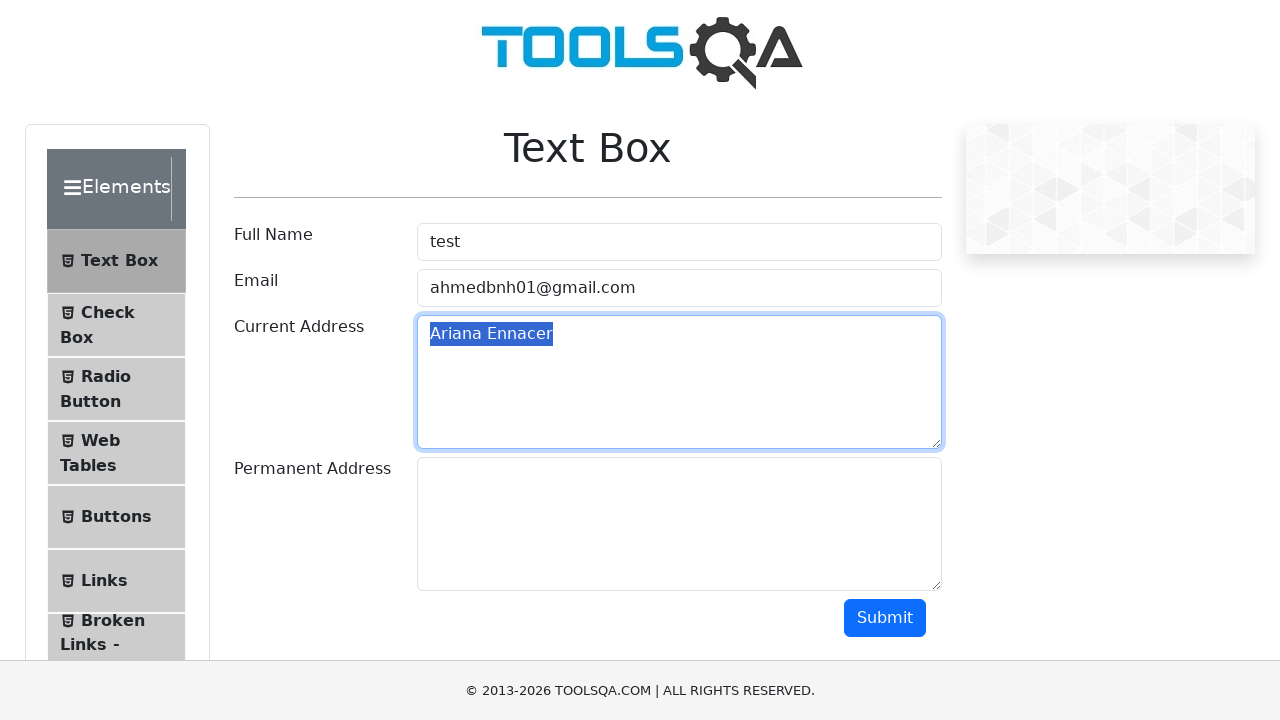

Clicked on permanent address field at (679, 524) on #permanentAddress
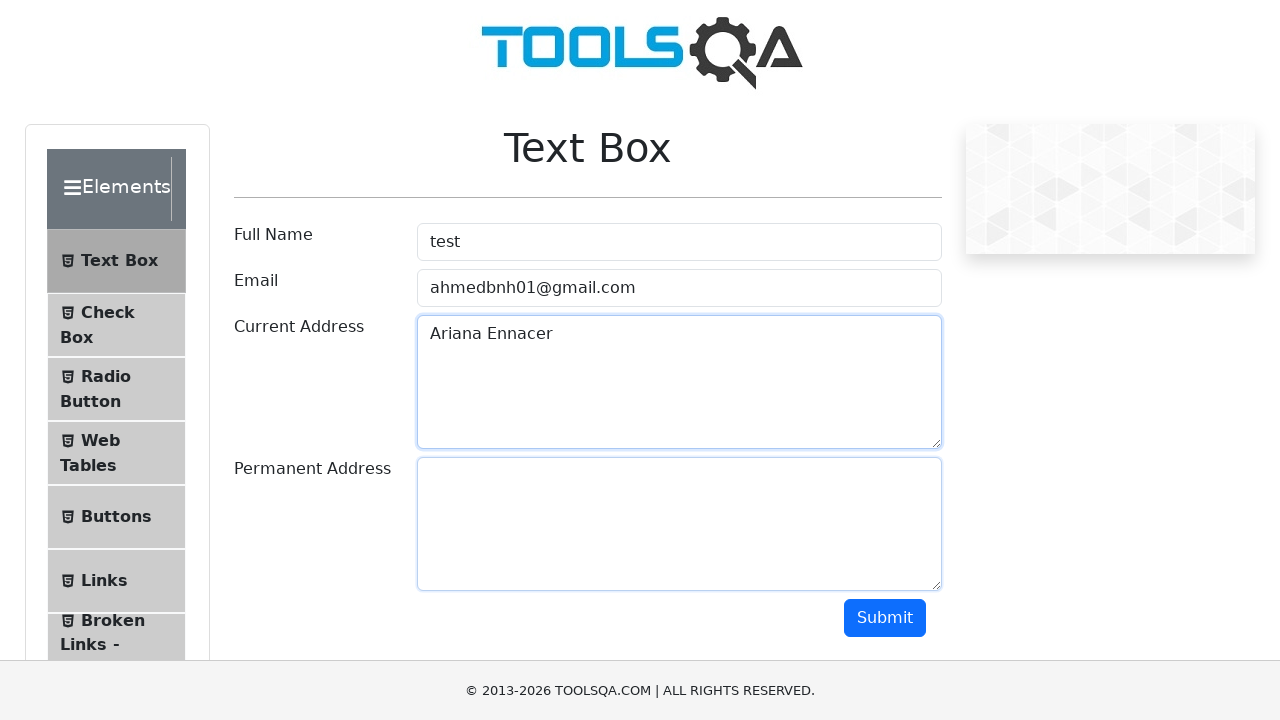

Pasted copied text to permanent address field using Ctrl+V
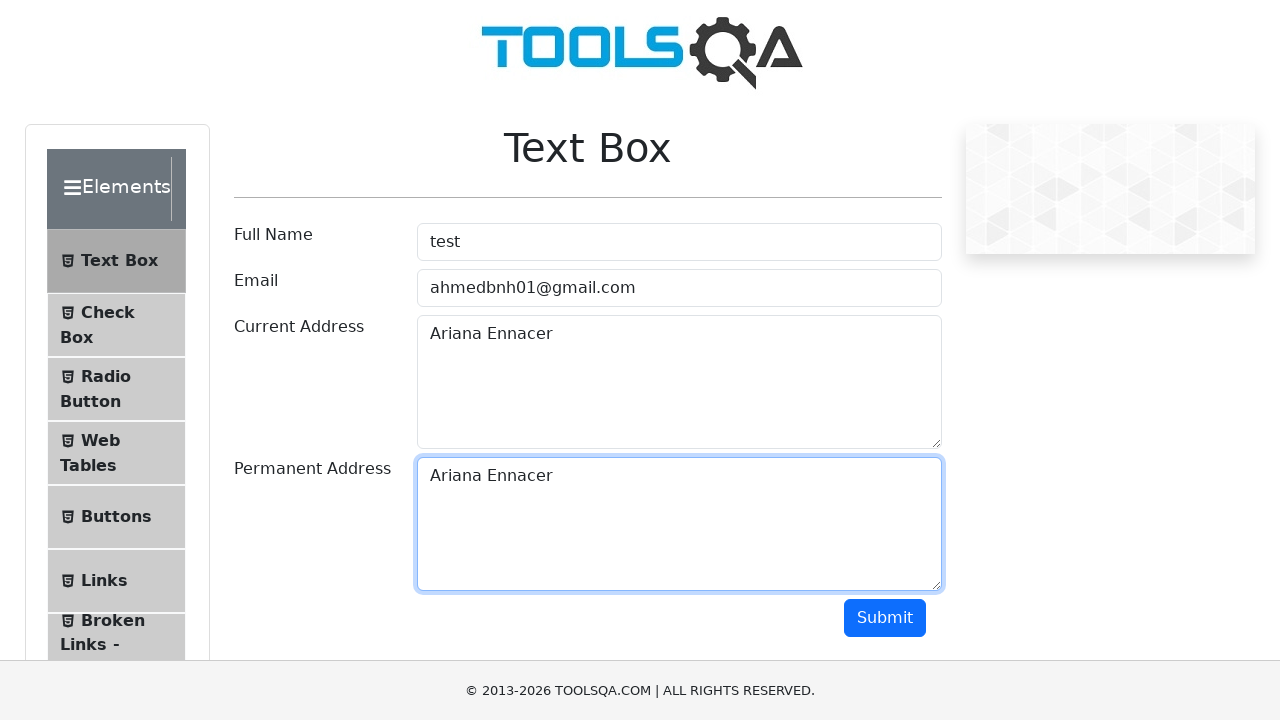

Clicked submit button to submit the form
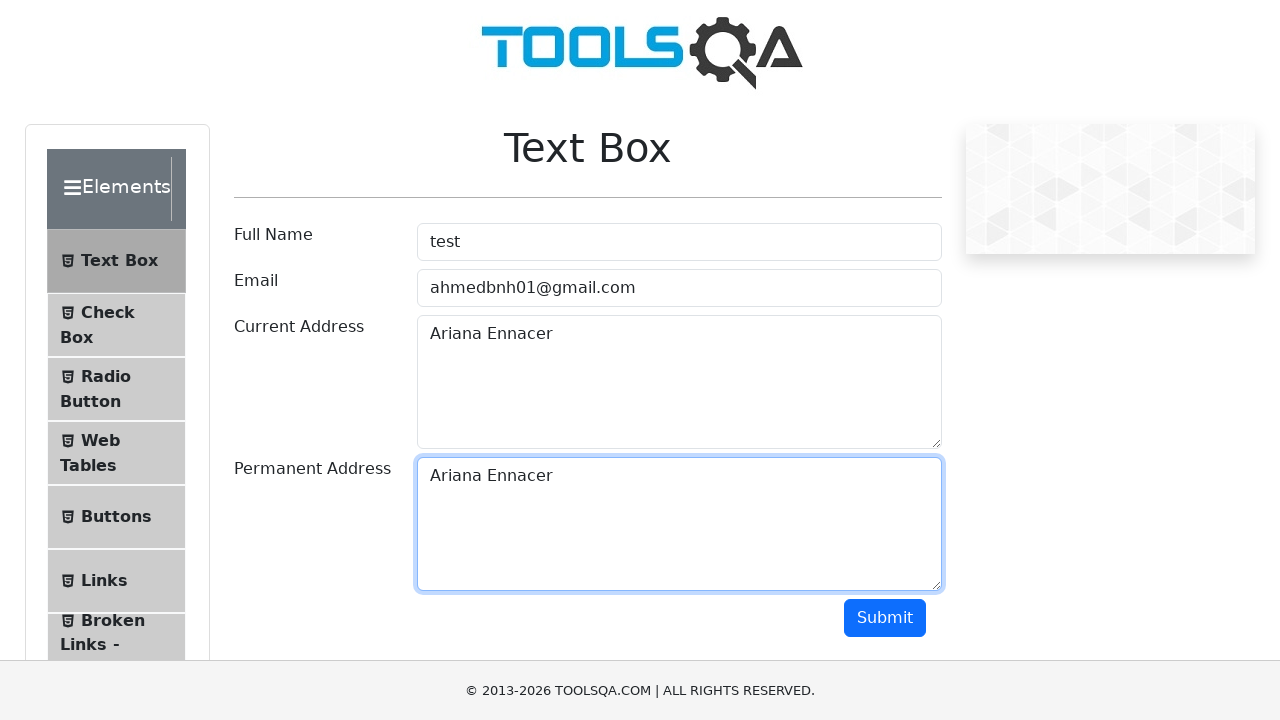

Scrolled down 600px to view form submission results
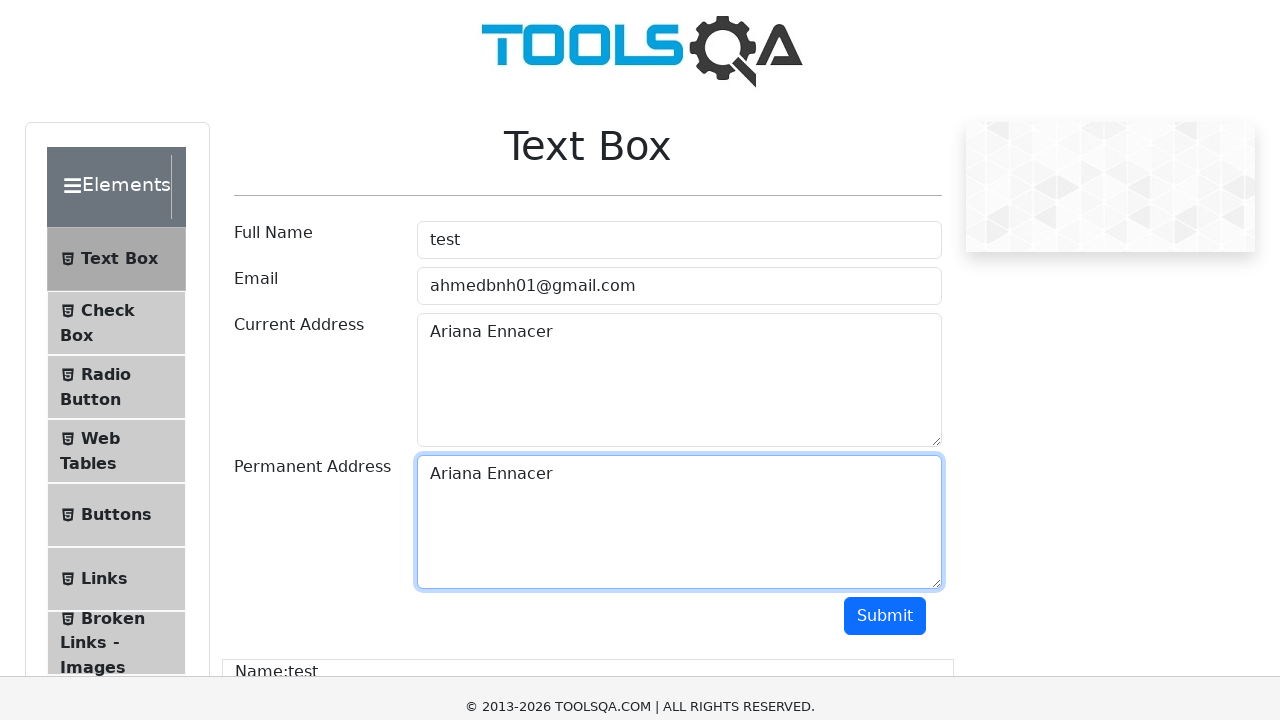

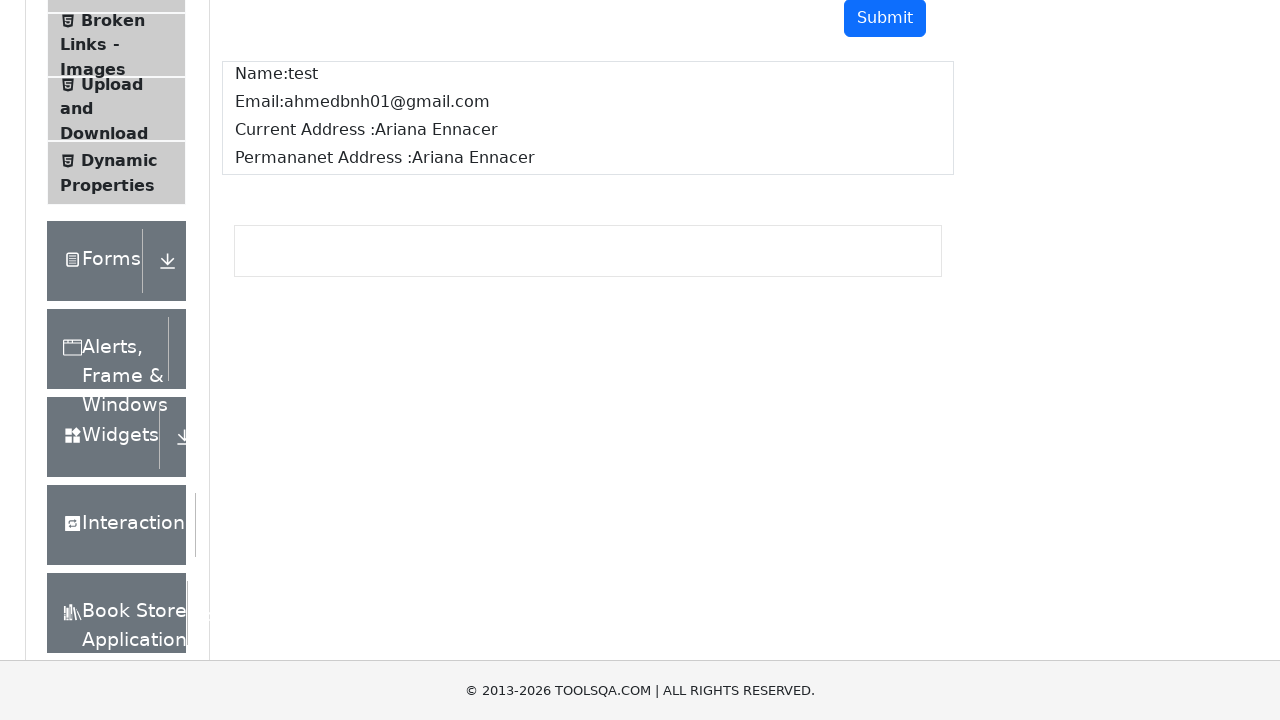